Tests window handling functionality by clicking a link that opens a new window

Starting URL: https://practice.expandtesting.com/windows

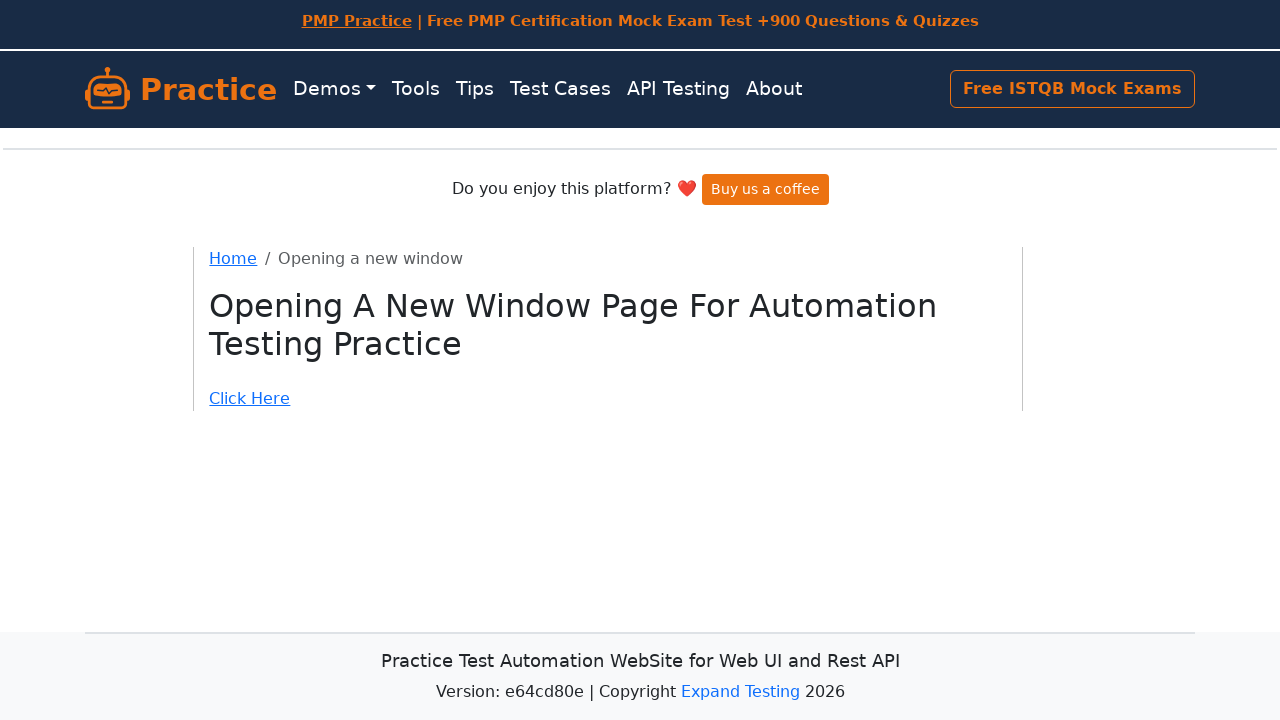

Clicked link to open new window at (356, 21) on a
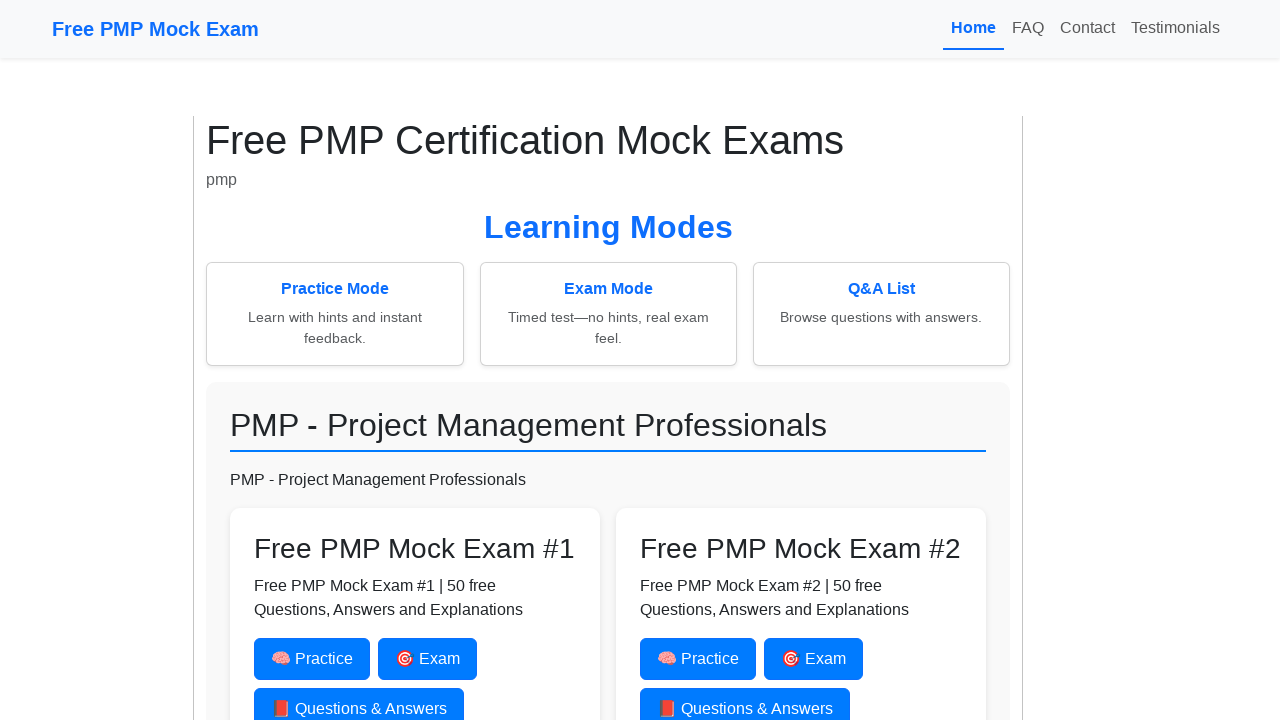

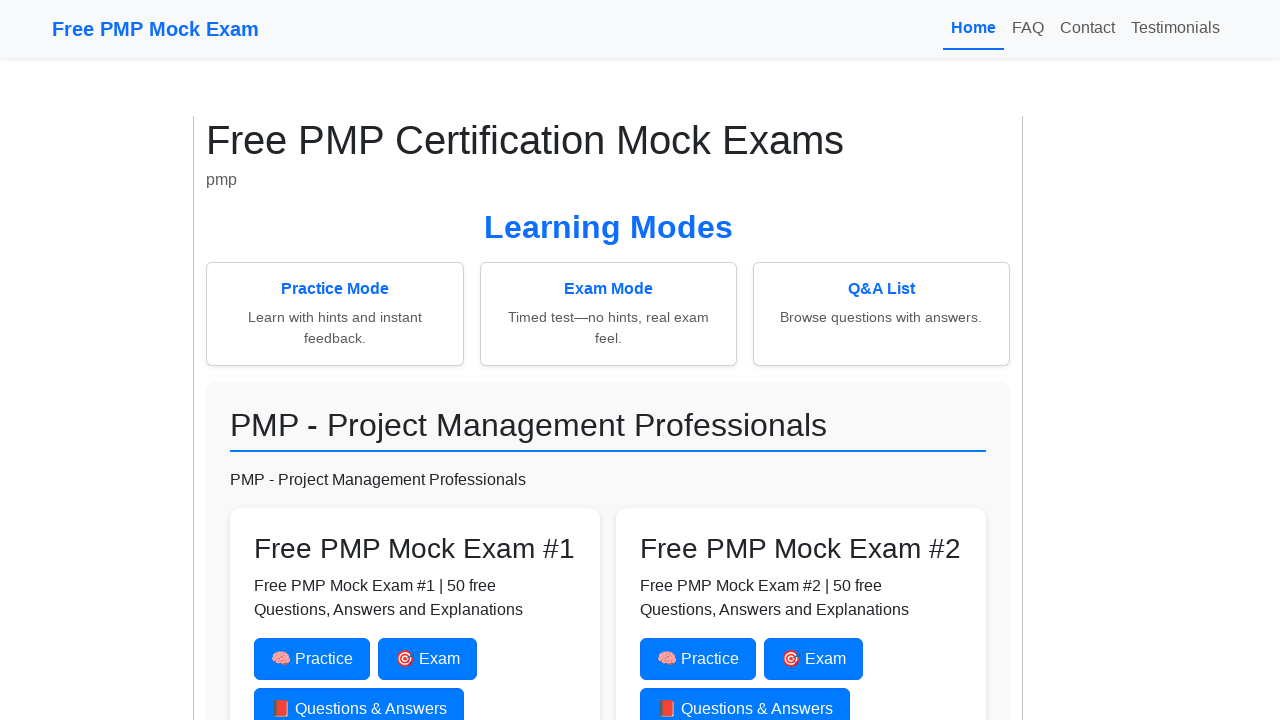